Verifies iframe content by clicking through to iframe page and checking text in the iframe and header

Starting URL: https://the-internet.herokuapp.com/

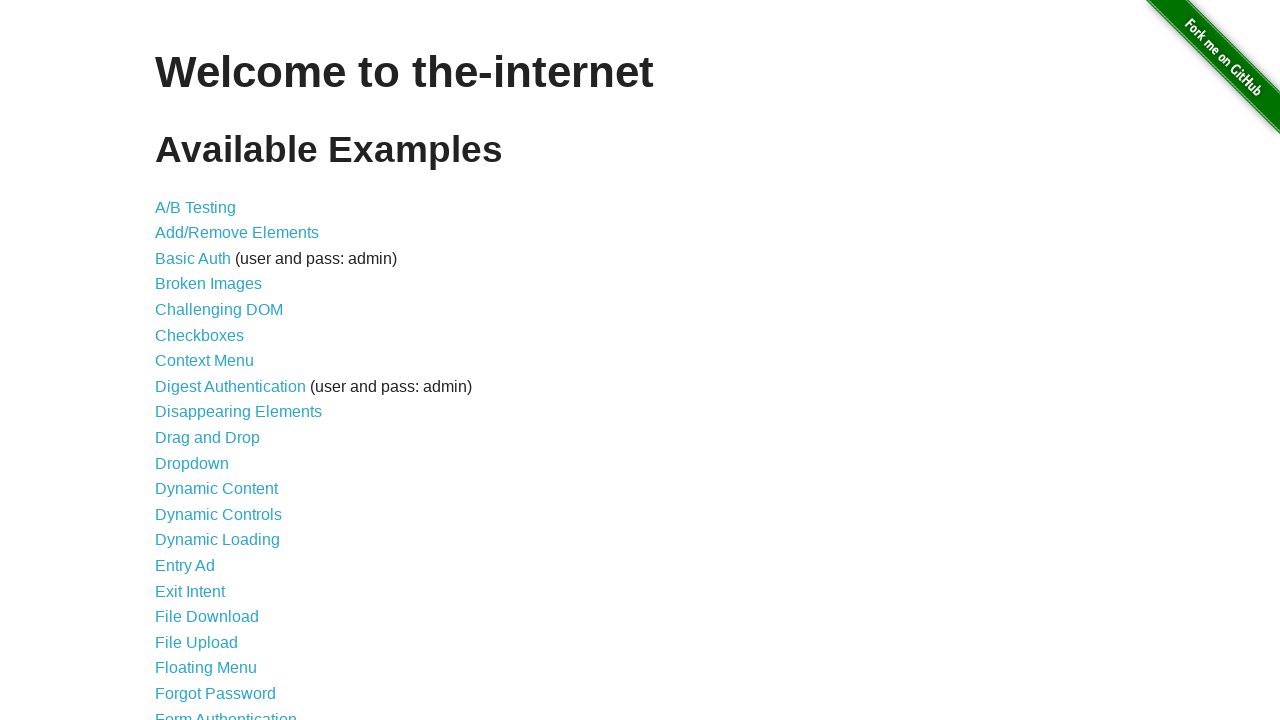

Clicked on Frames link (22nd item in list) at (182, 361) on xpath=//ul//li[22]/a
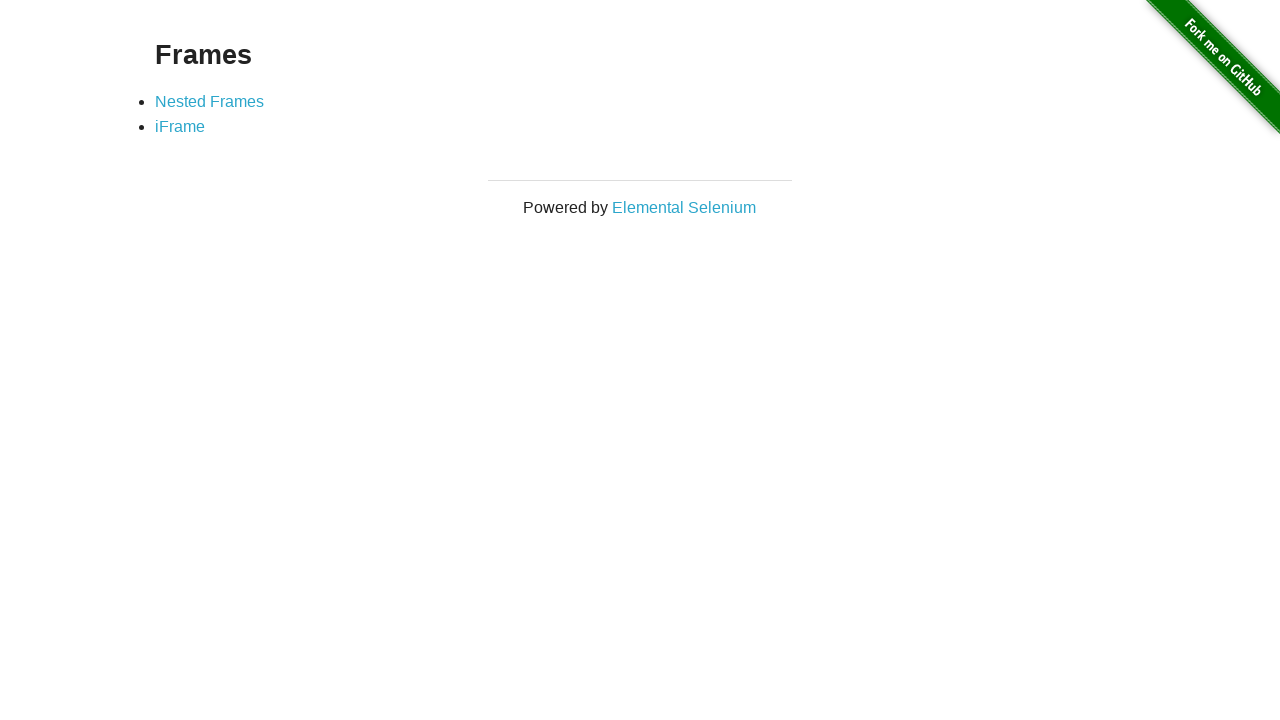

Clicked on iFrame link (2nd item in submenu) at (180, 127) on xpath=//ul//li[2]/a
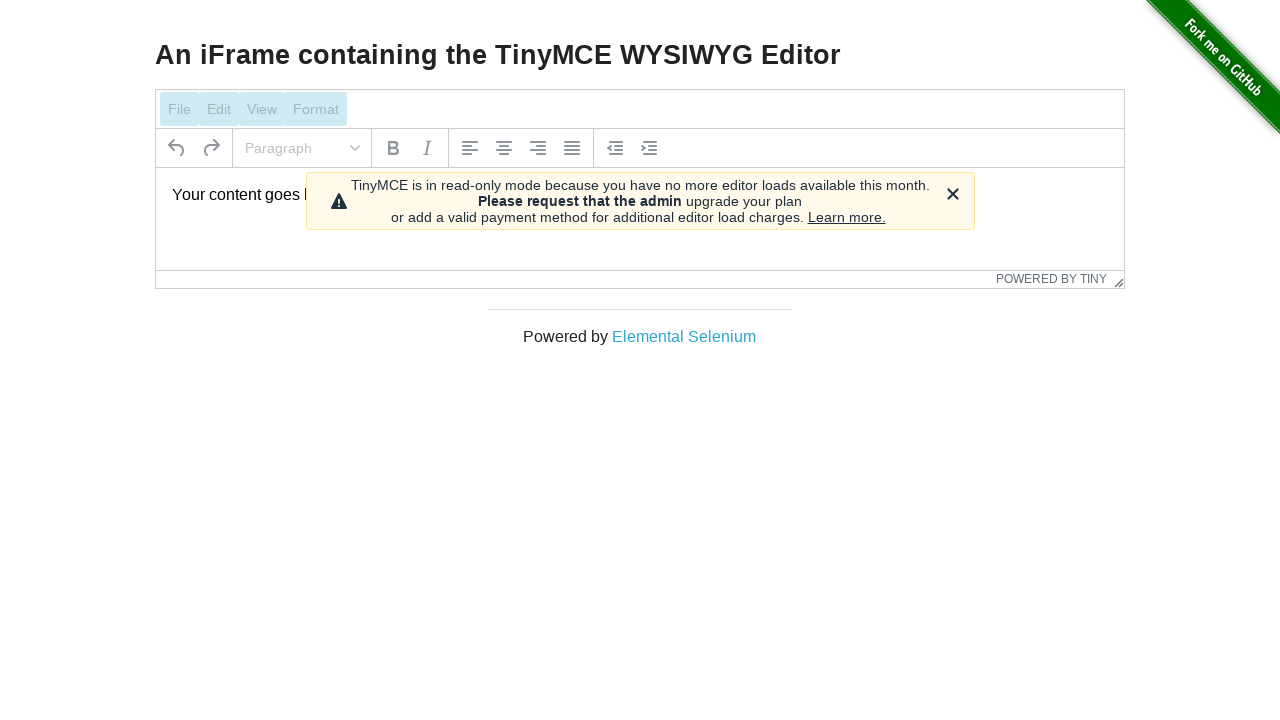

Located iframe element
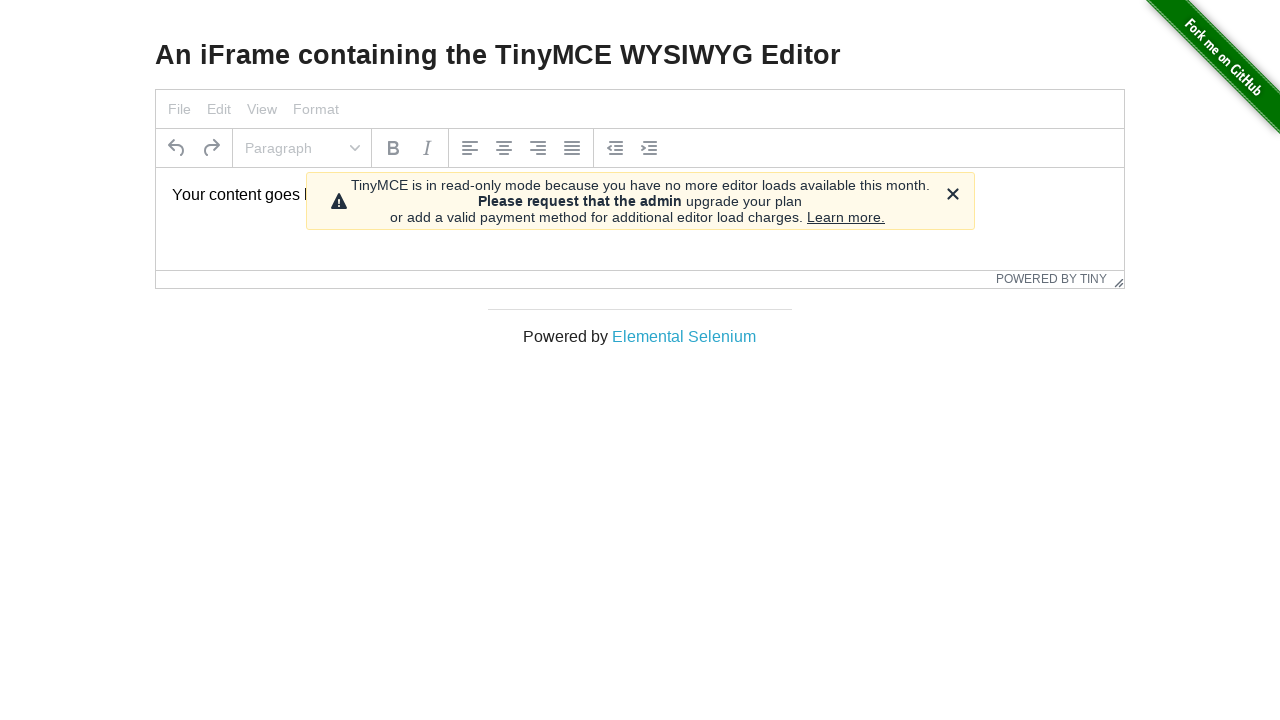

Retrieved text content from iframe paragraph element
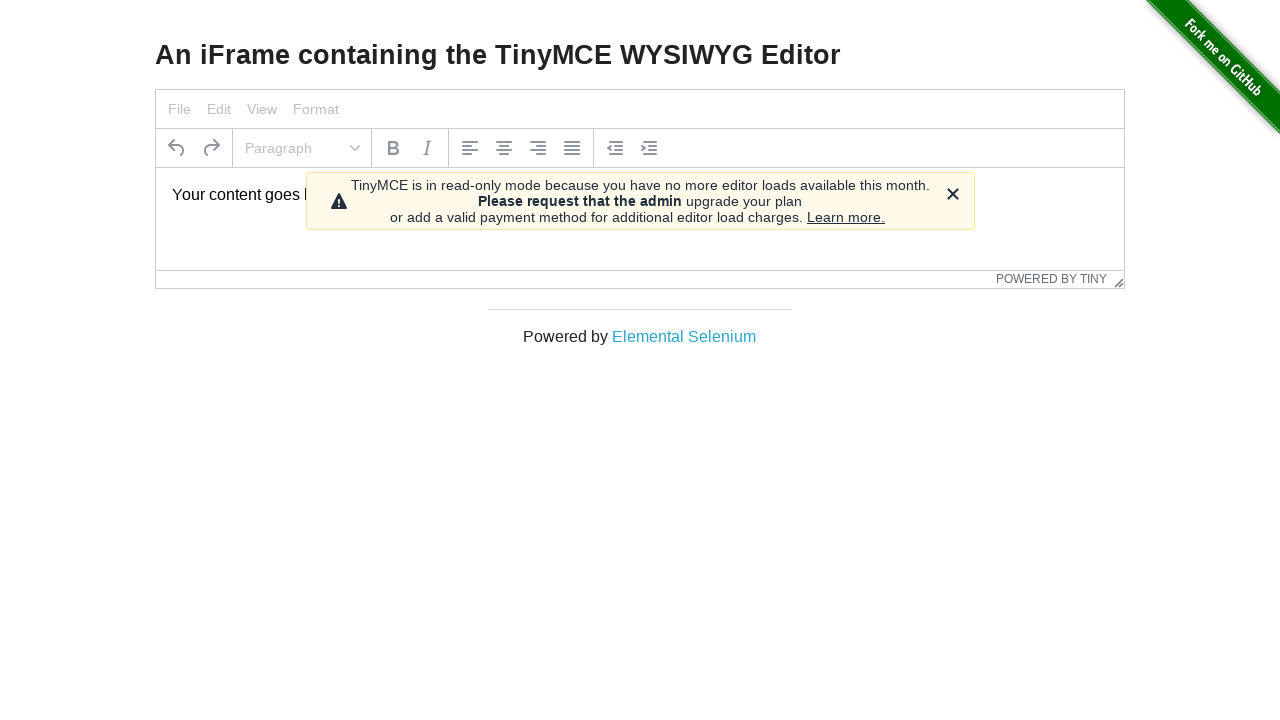

Verified iframe content text matches 'Your content goes here.'
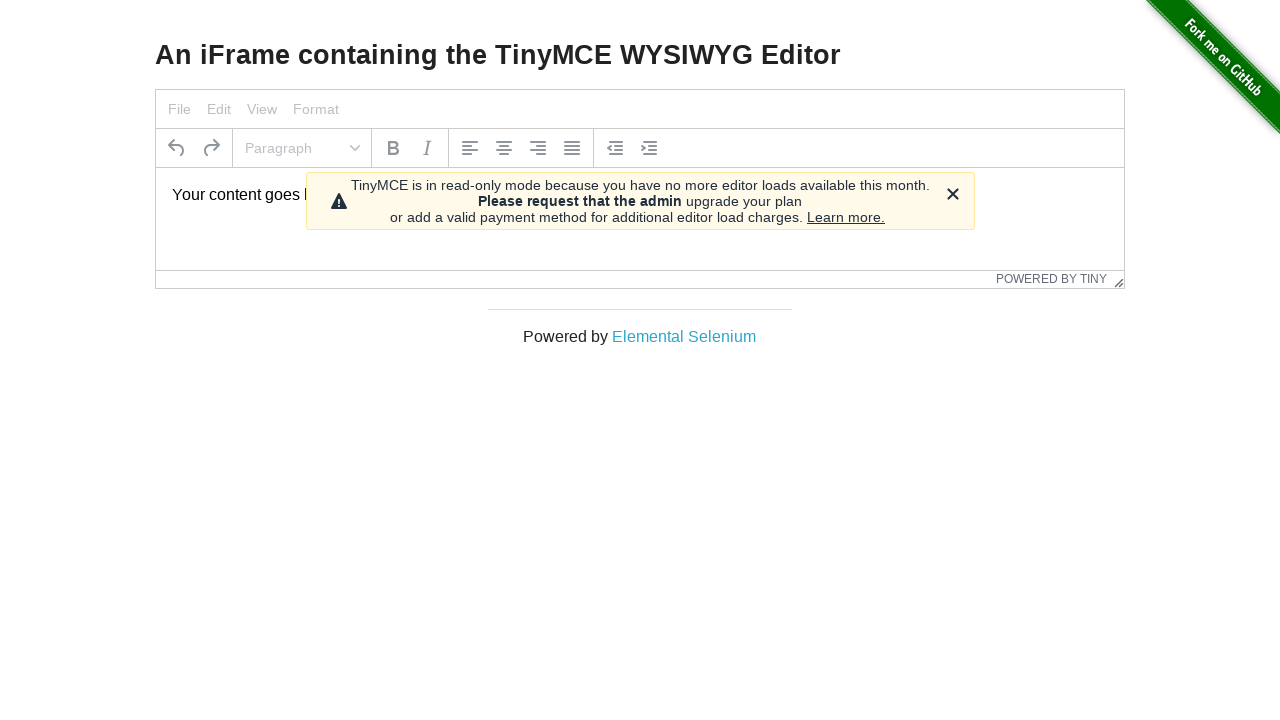

Retrieved header text from h3 element
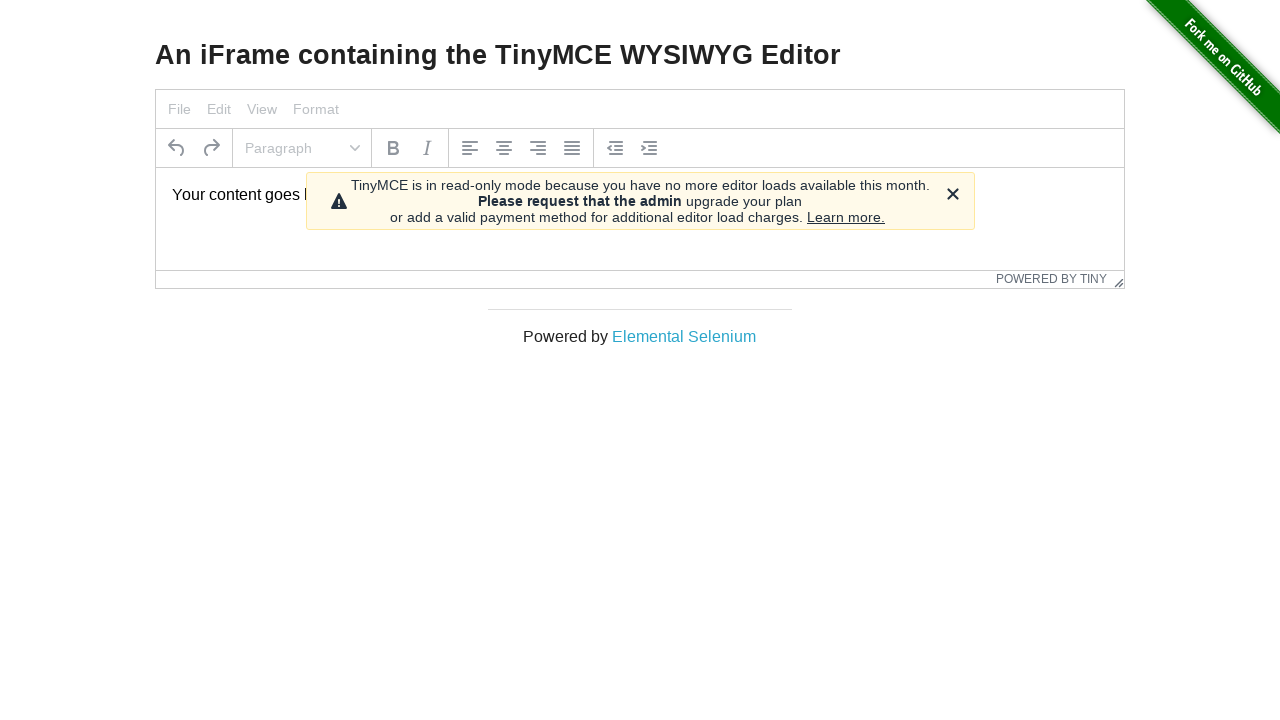

Verified header text matches 'An iFrame containing the TinyMCE WYSIWYG Editor'
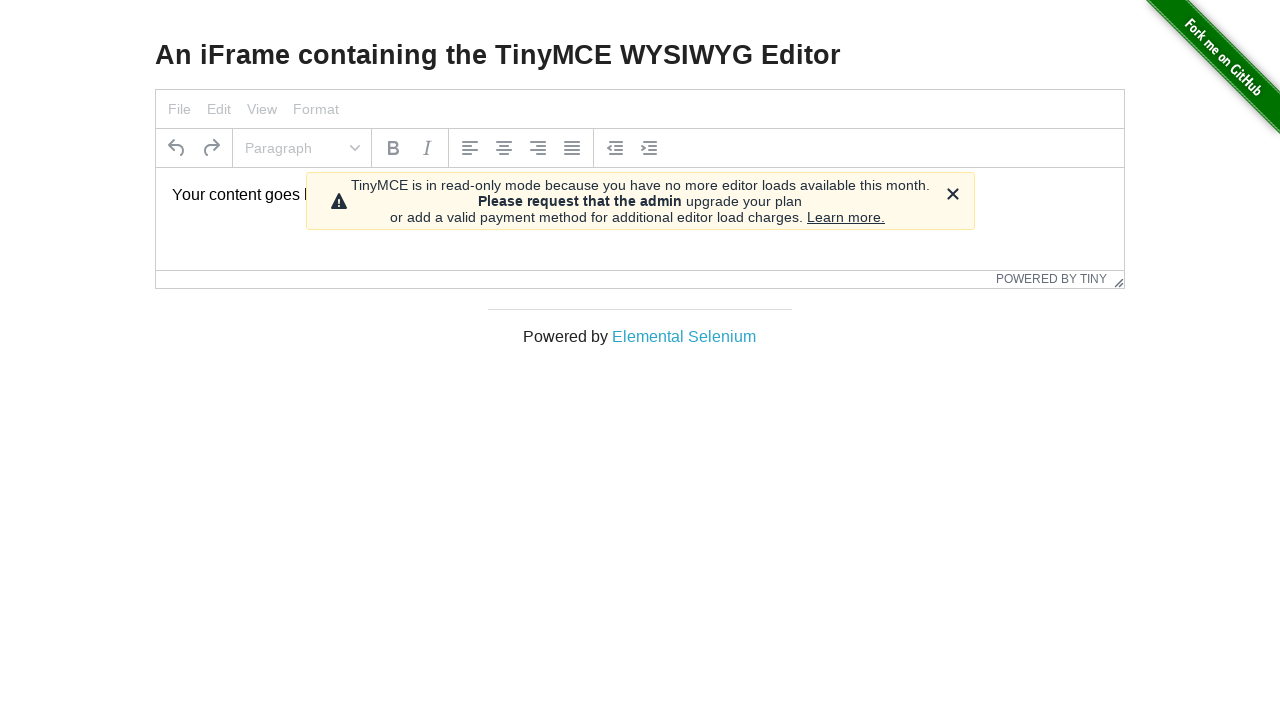

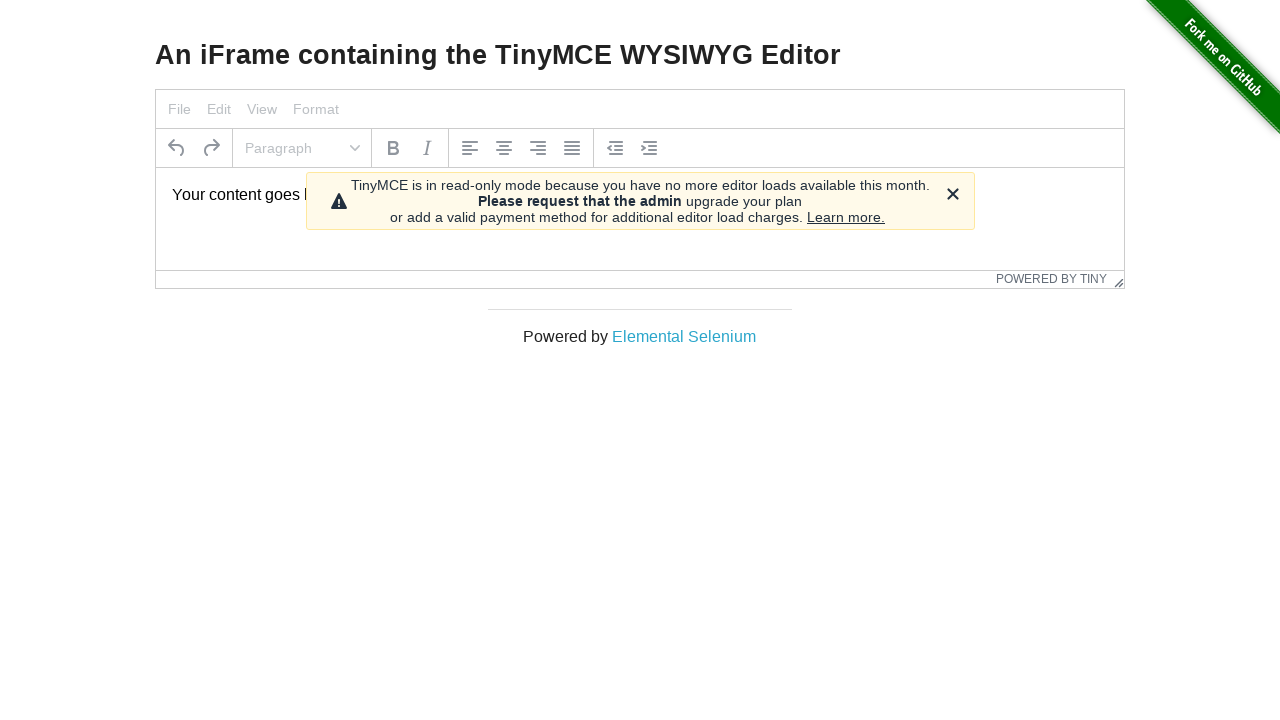